Tests drag and drop functionality by dragging an element from a source location and dropping it onto a target drop zone on a practice website.

Starting URL: https://leafground.com/drag.xhtml

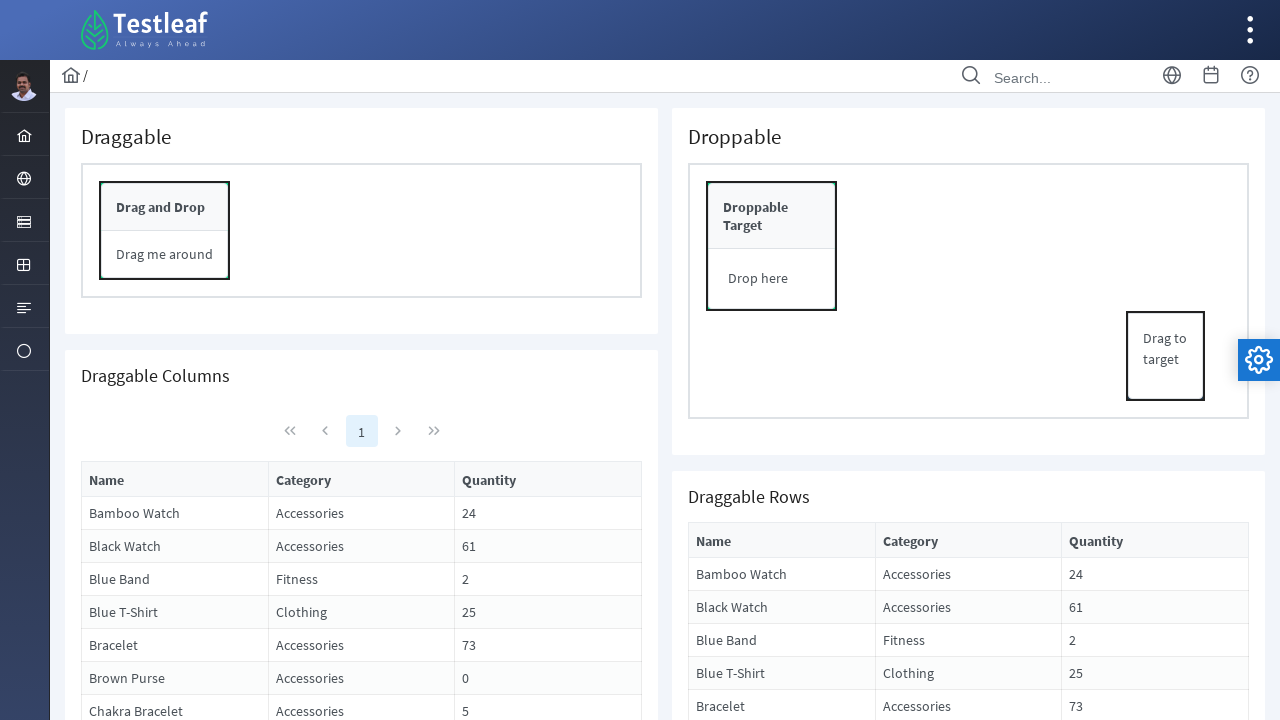

Located draggable element with ID form:drag
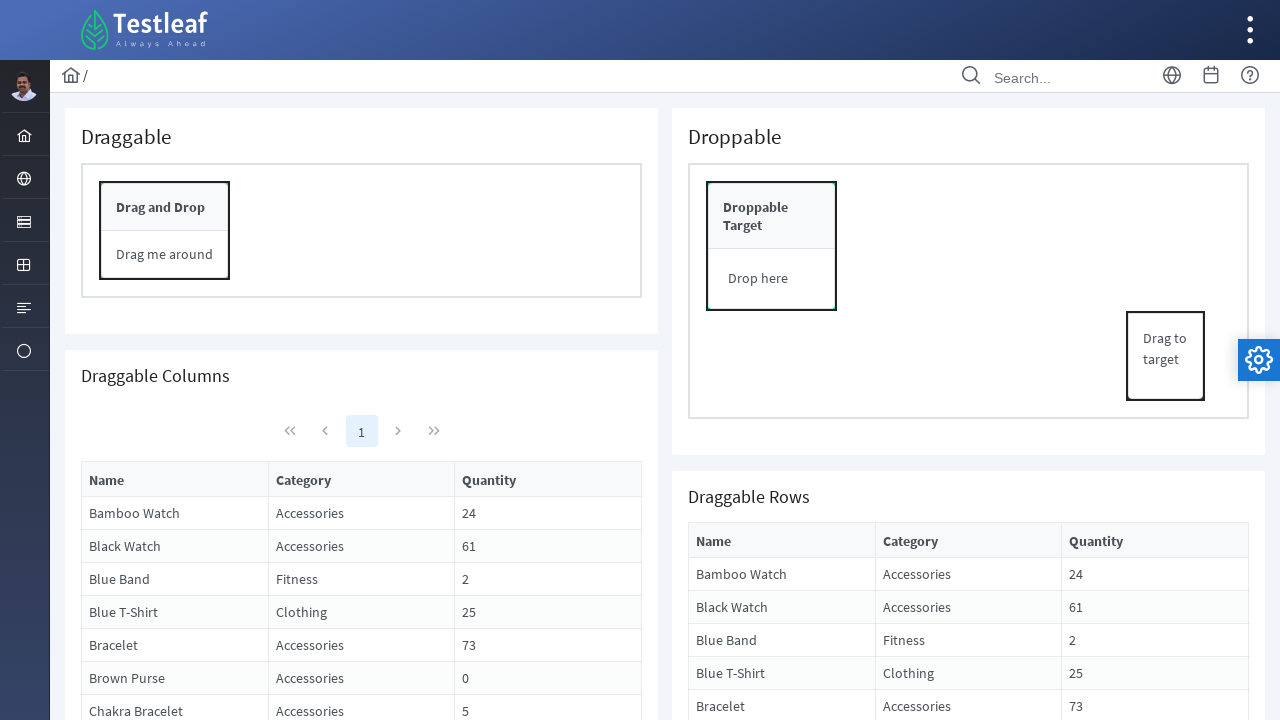

Located drop target zone with ID form:drop_content
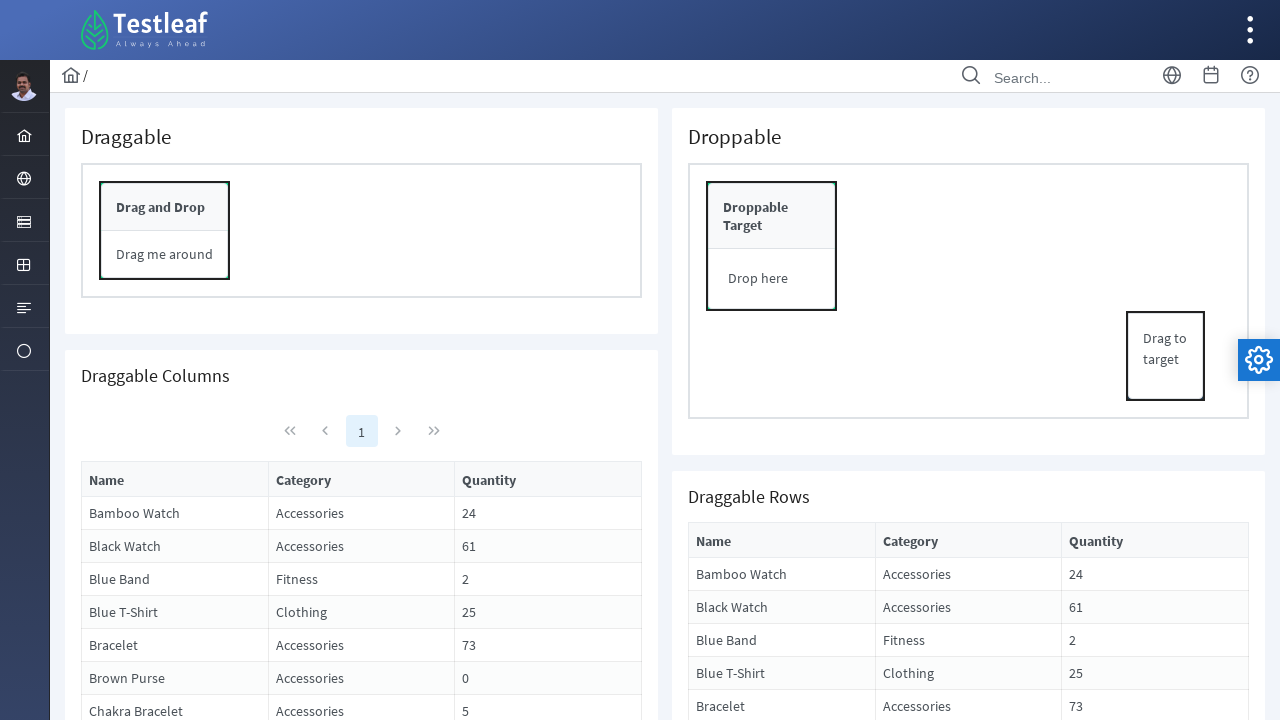

Dragged element from source to drop target zone at (772, 279)
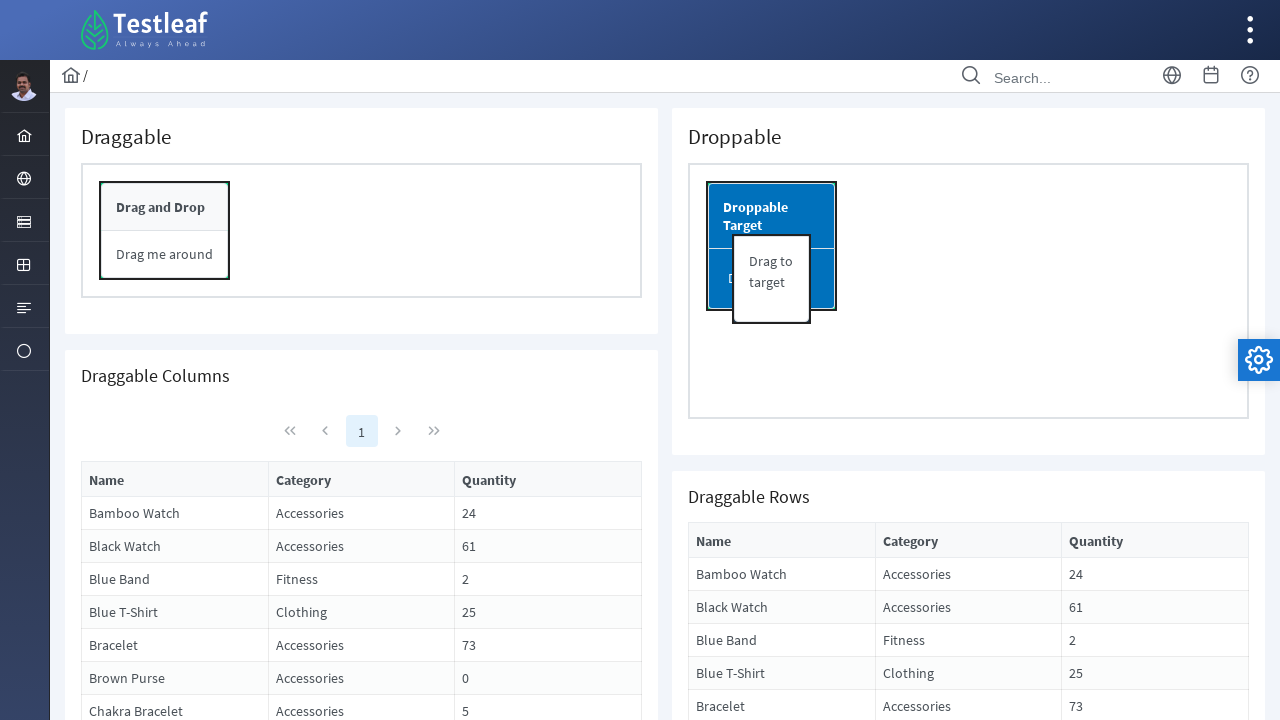

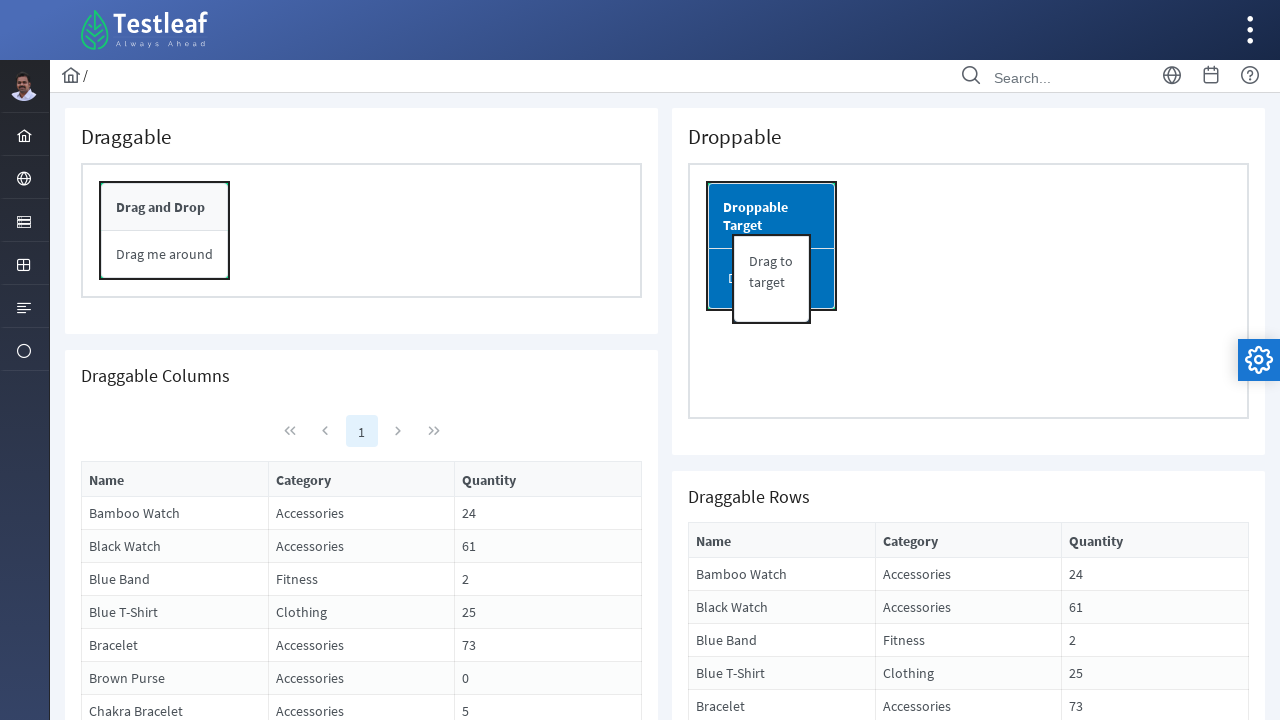